Tests multi-select dropdown functionality by selecting and deselecting multiple options using different selection methods (by index, value, and visible text)

Starting URL: https://www.hyrtutorials.com/p/html-dropdown-elements-practice.html

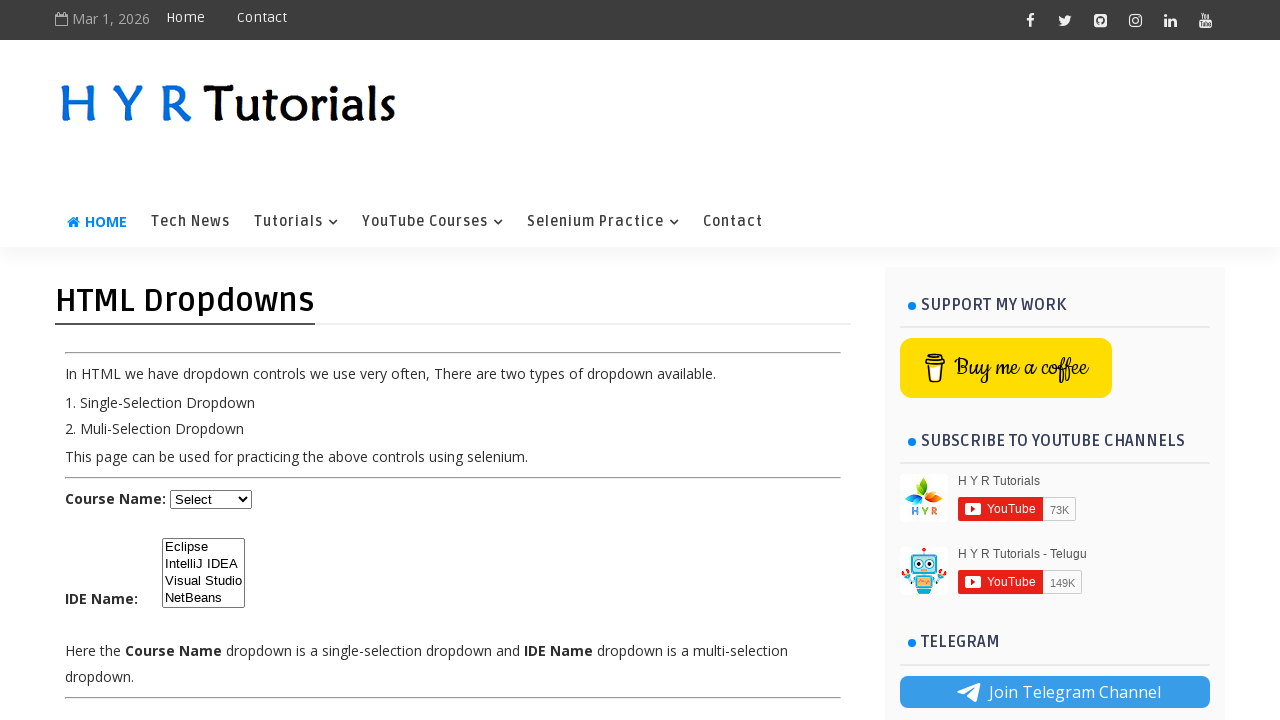

Selected option by index 1 (second option) in multi-select dropdown on #ide
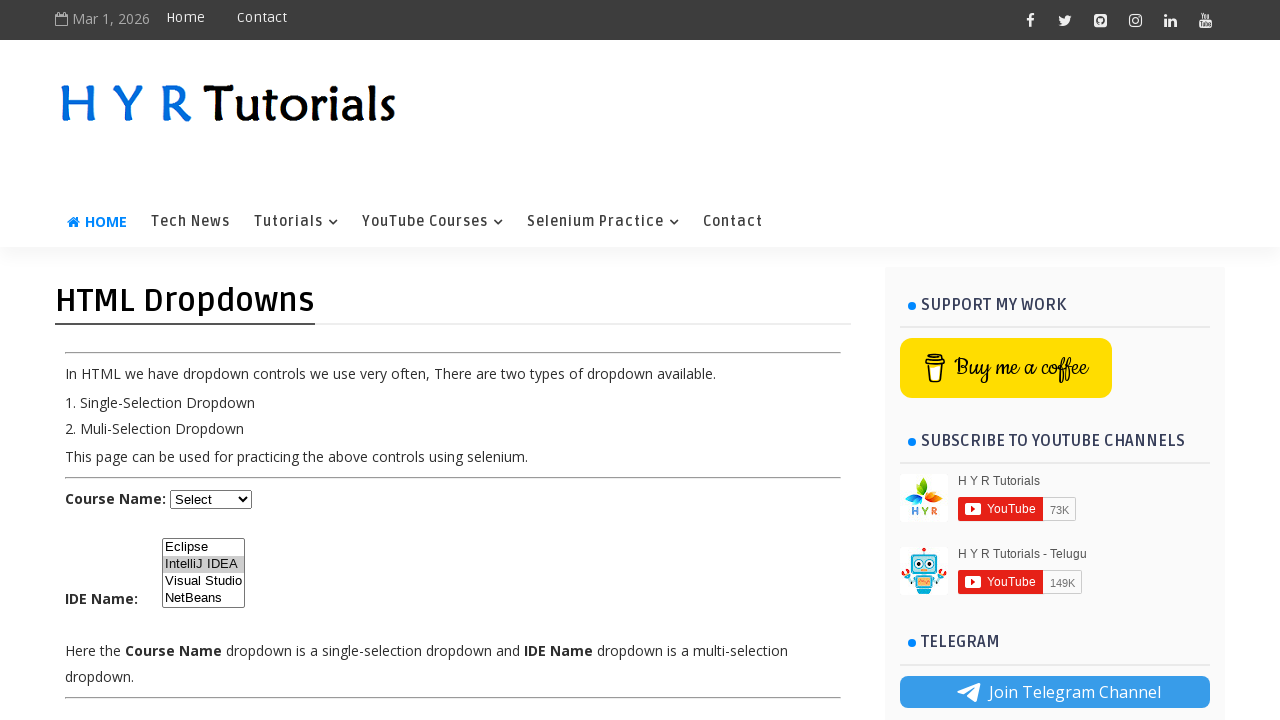

Selected option with value 'vs' in multi-select dropdown on #ide
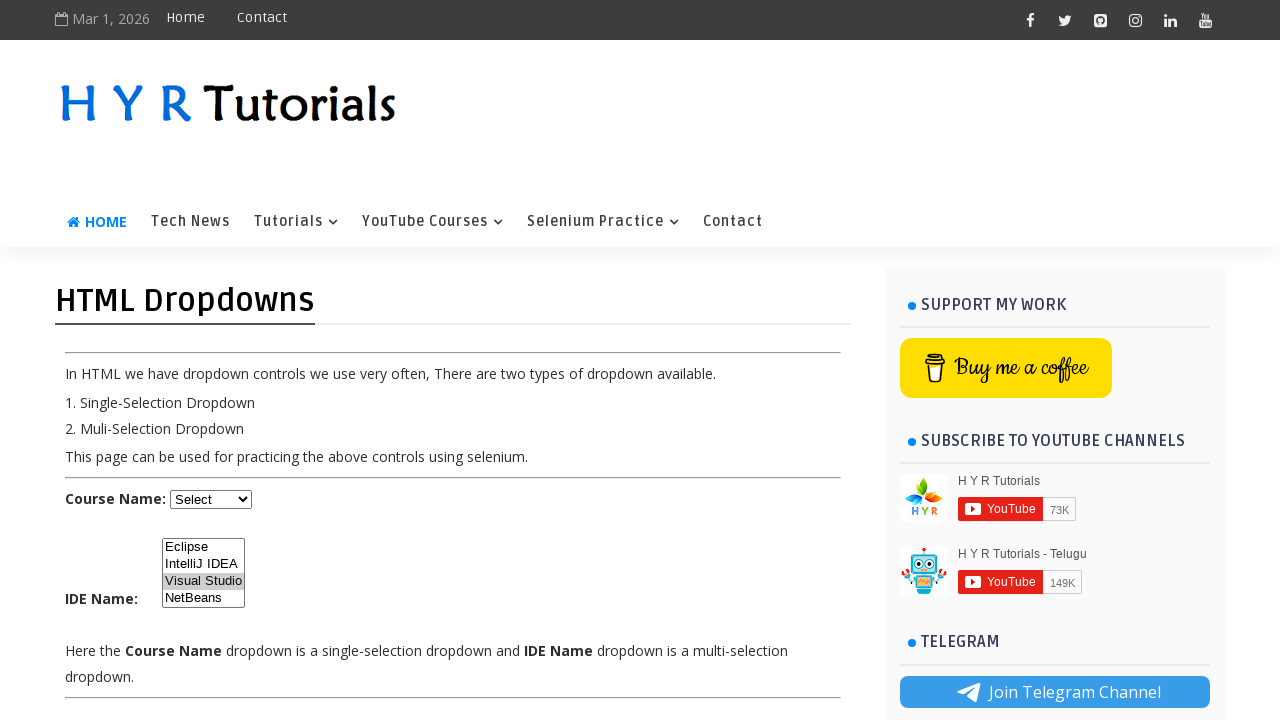

Selected option with visible text 'NetBeans' in multi-select dropdown on #ide
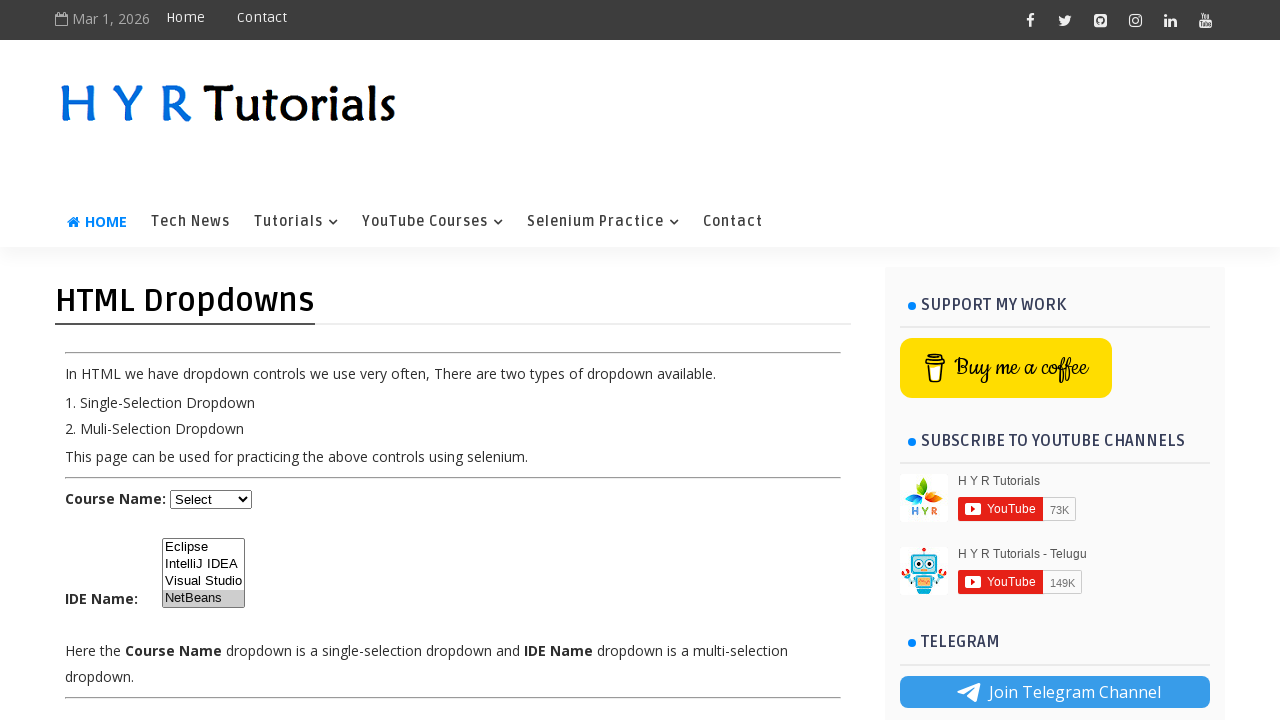

Deselected option by index 1 using JavaScript evaluation
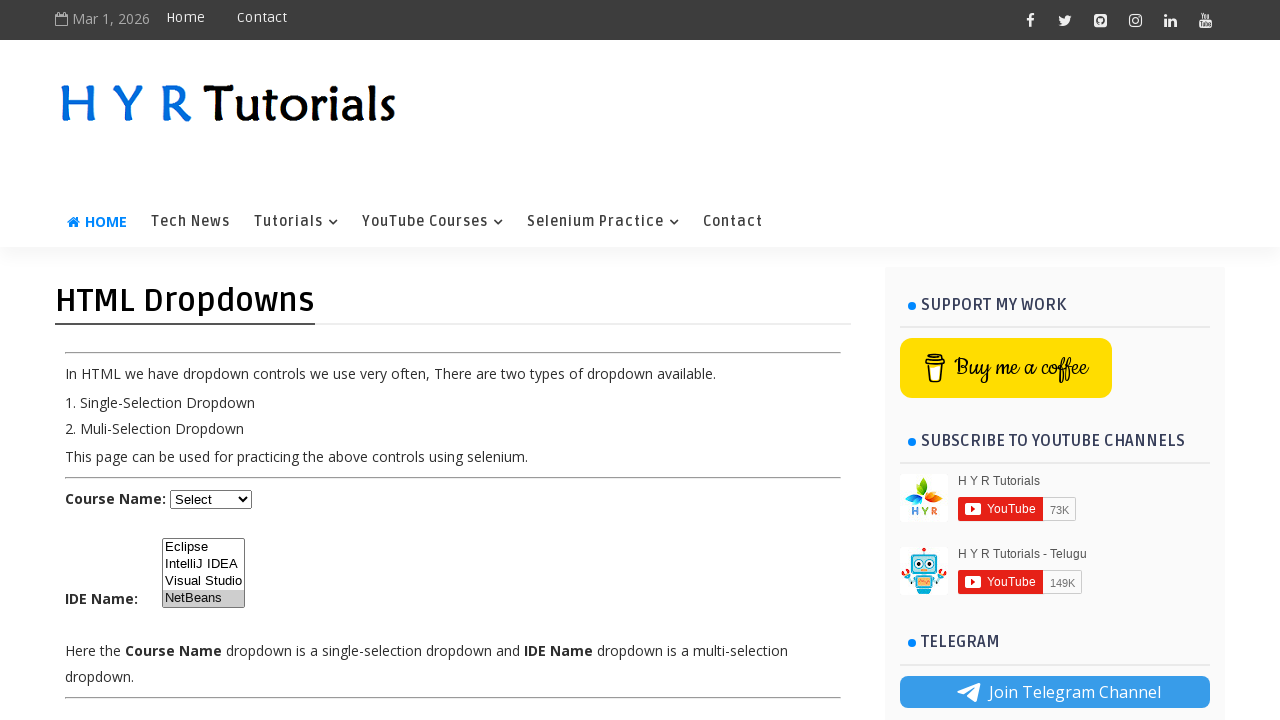

Deselected option with value 'vs' using JavaScript evaluation
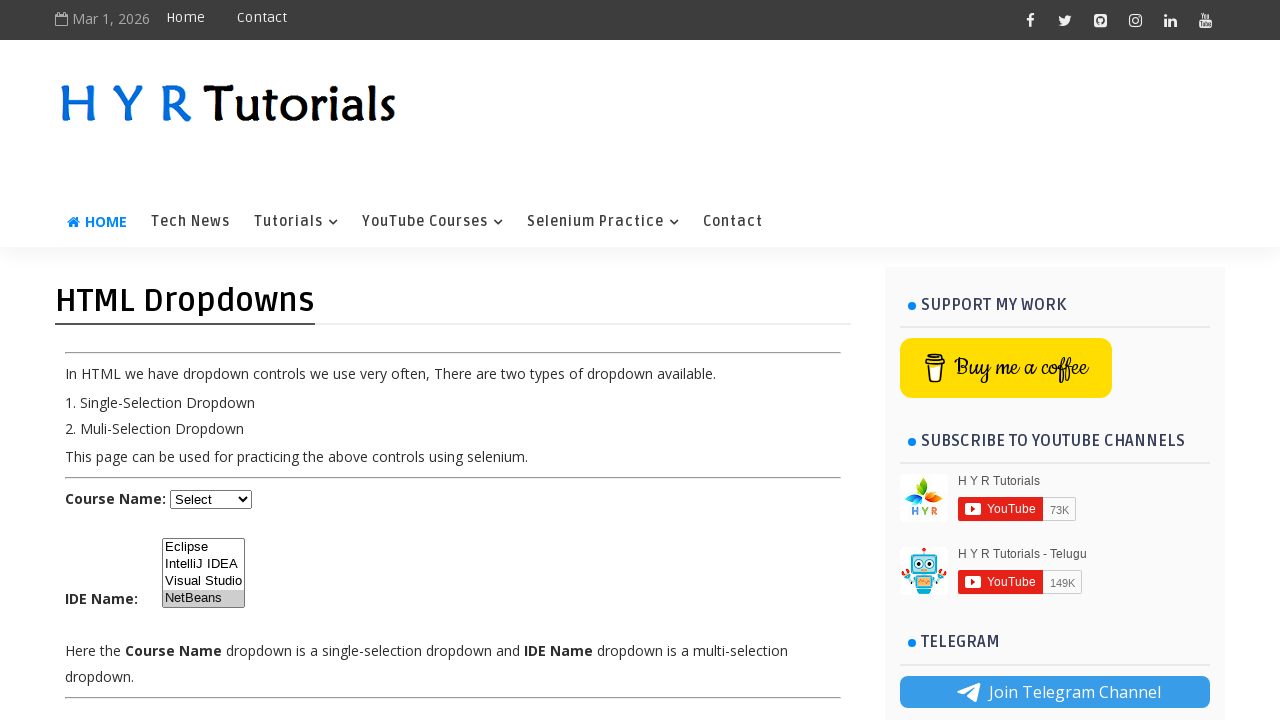

Deselected option with visible text 'NetBeans' using JavaScript evaluation
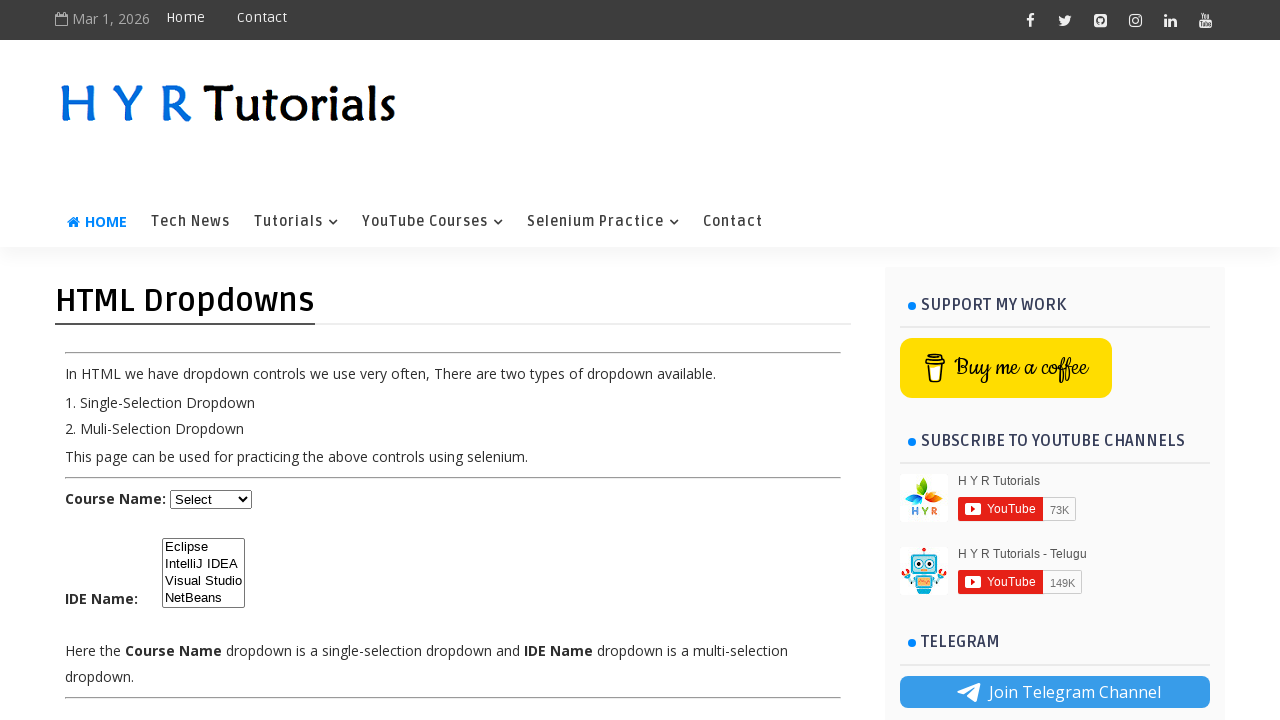

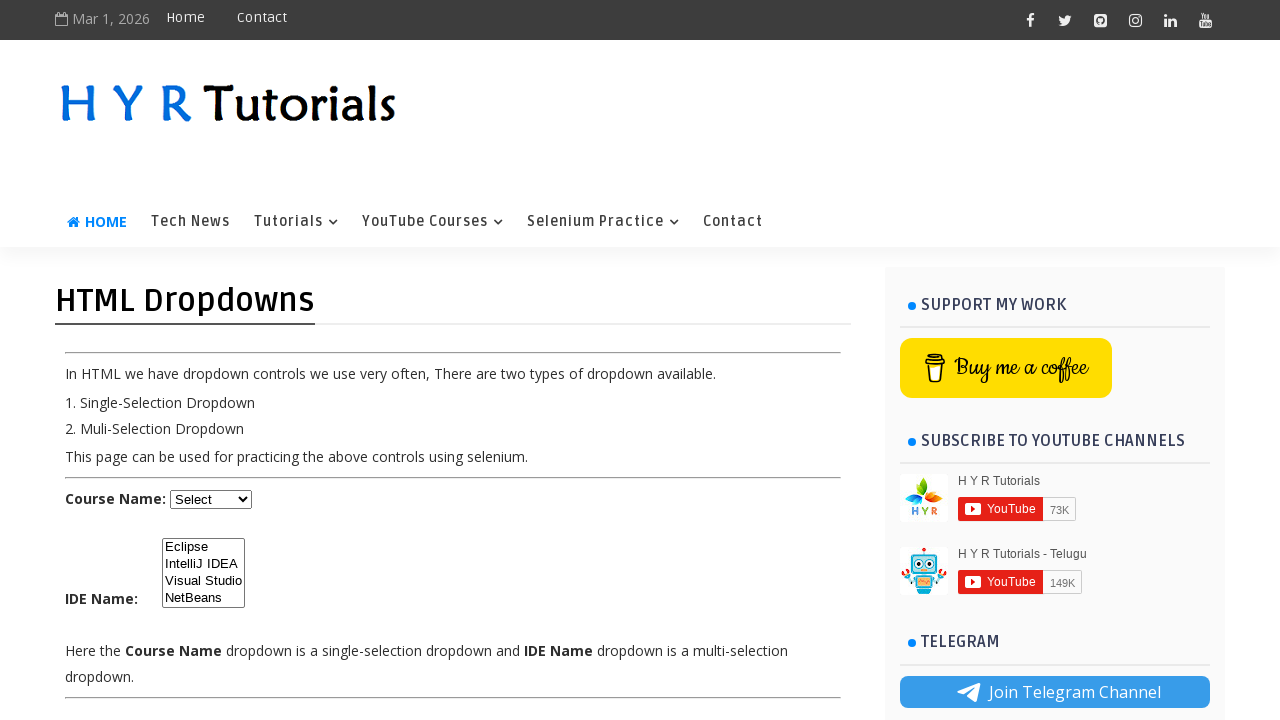